Tests login functionality with correct username and incorrect password, verifying the error message

Starting URL: https://the-internet.herokuapp.com/login

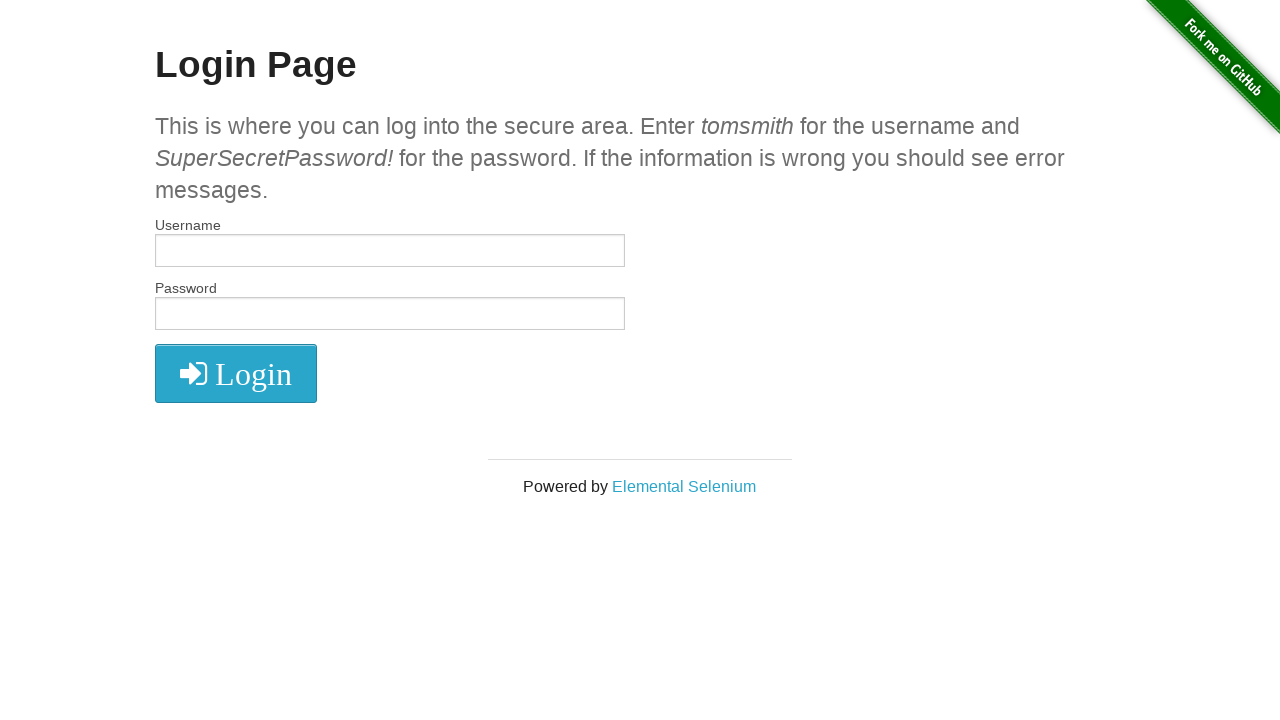

Filled username field with 'tomsmith' on #username
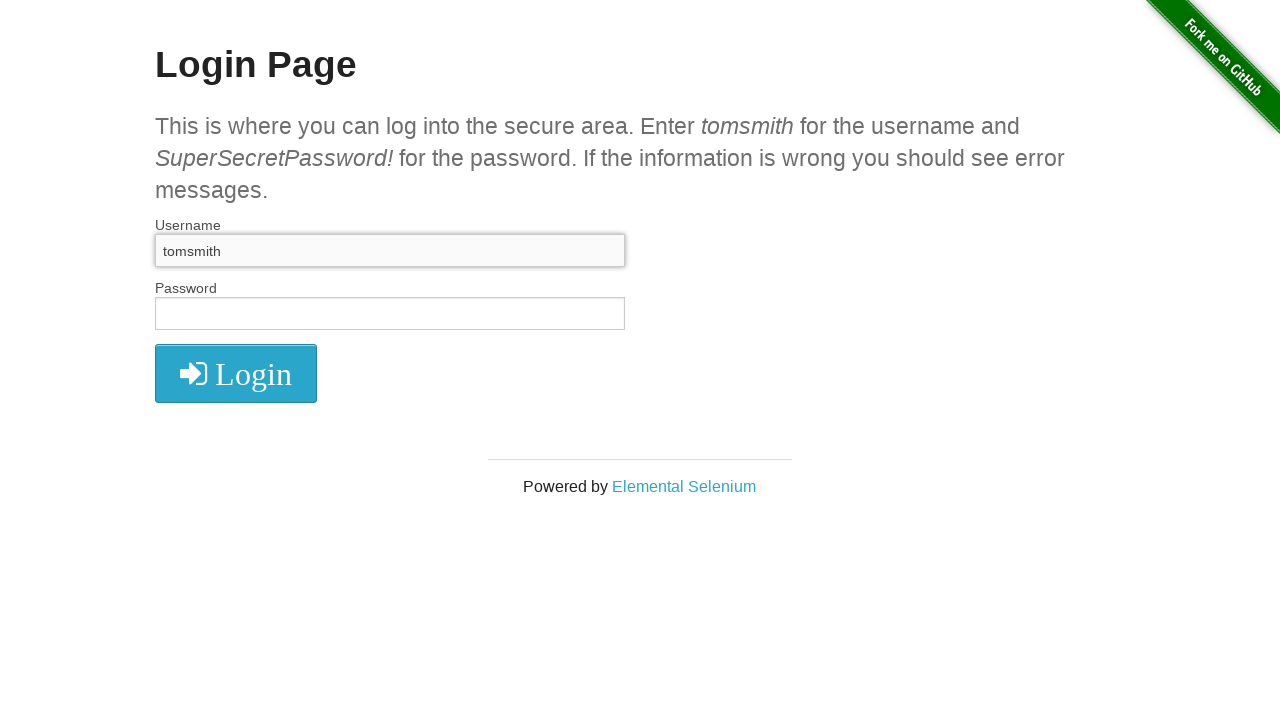

Filled password field with incorrect password 'IncorrectPassword!' on #password
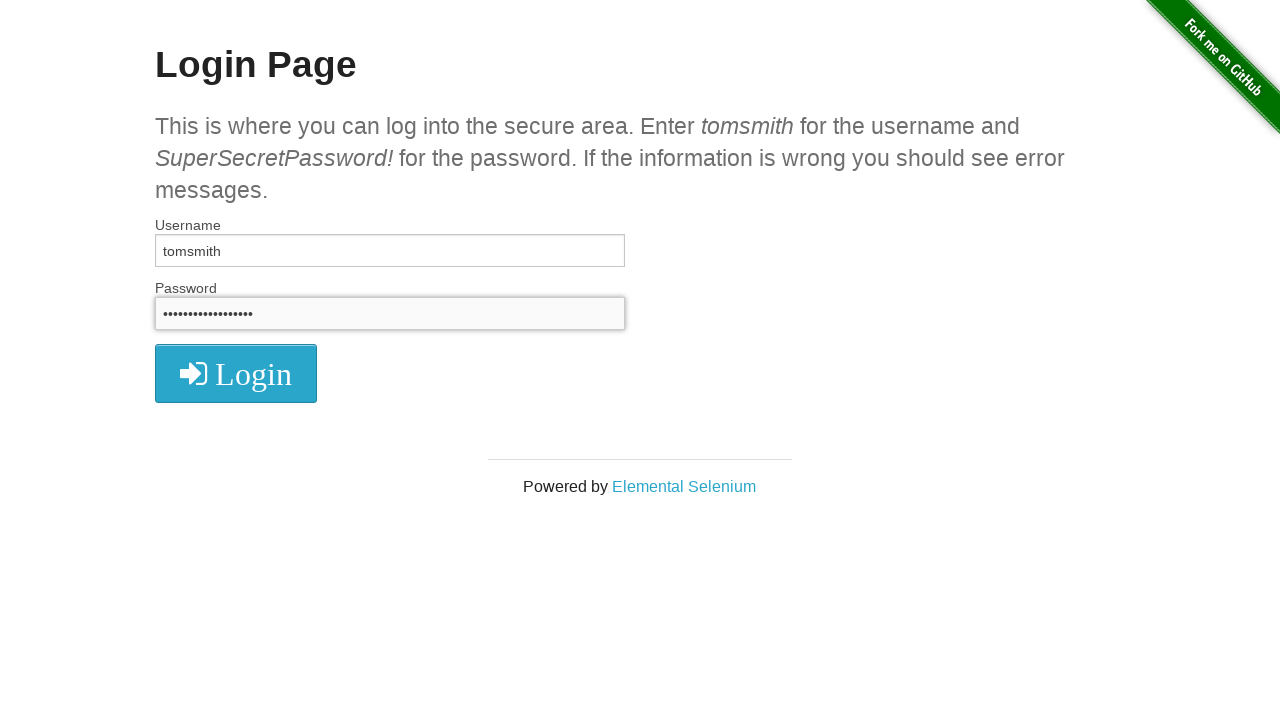

Clicked login button at (236, 373) on .radius
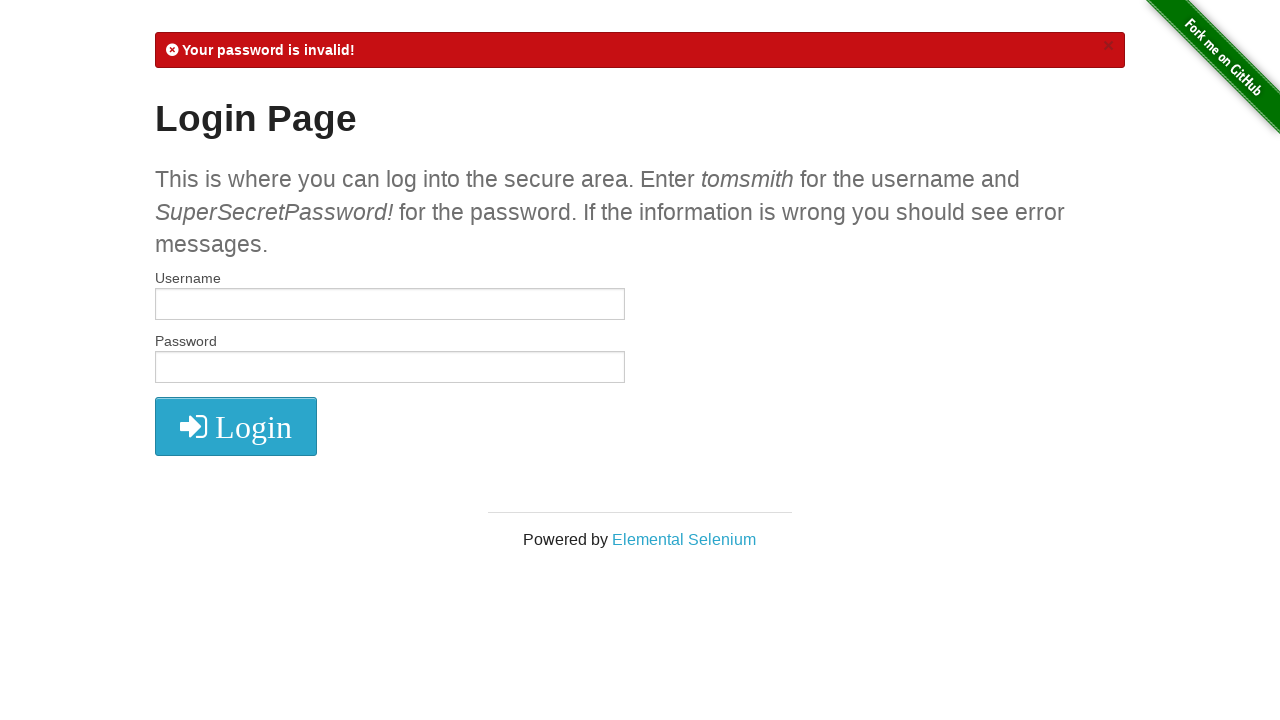

Error alert message element loaded
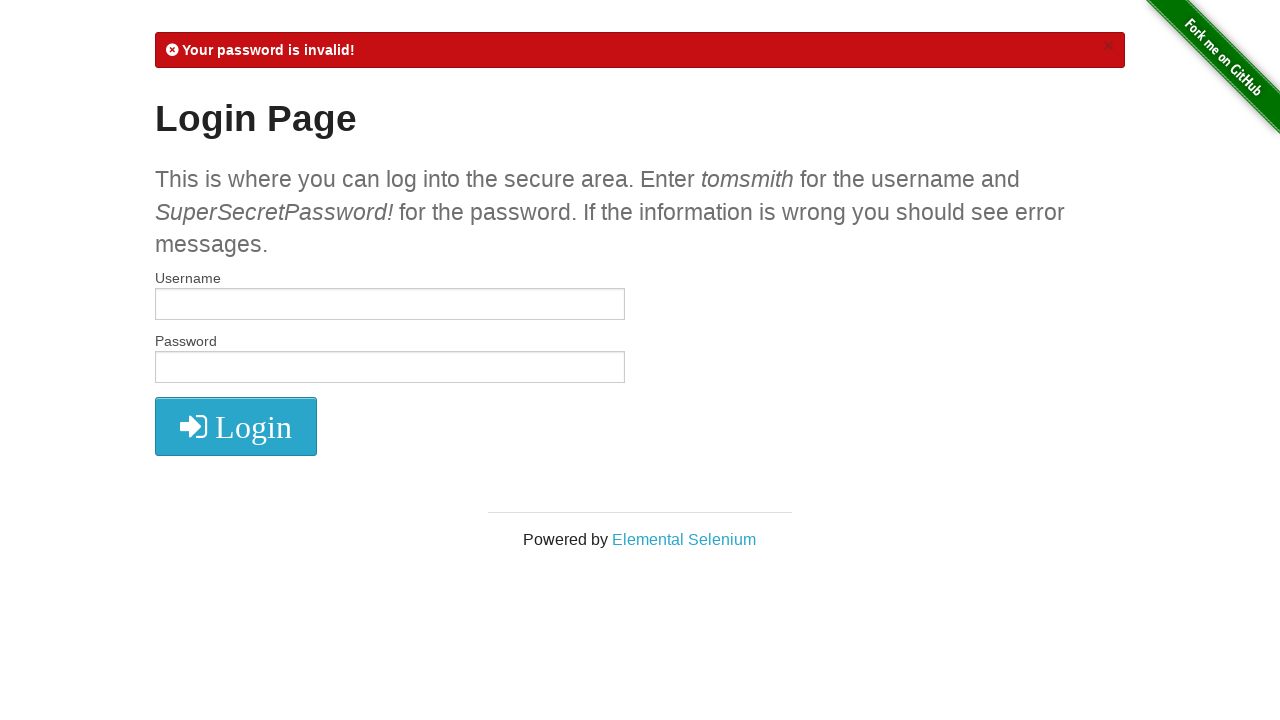

Retrieved error alert text content
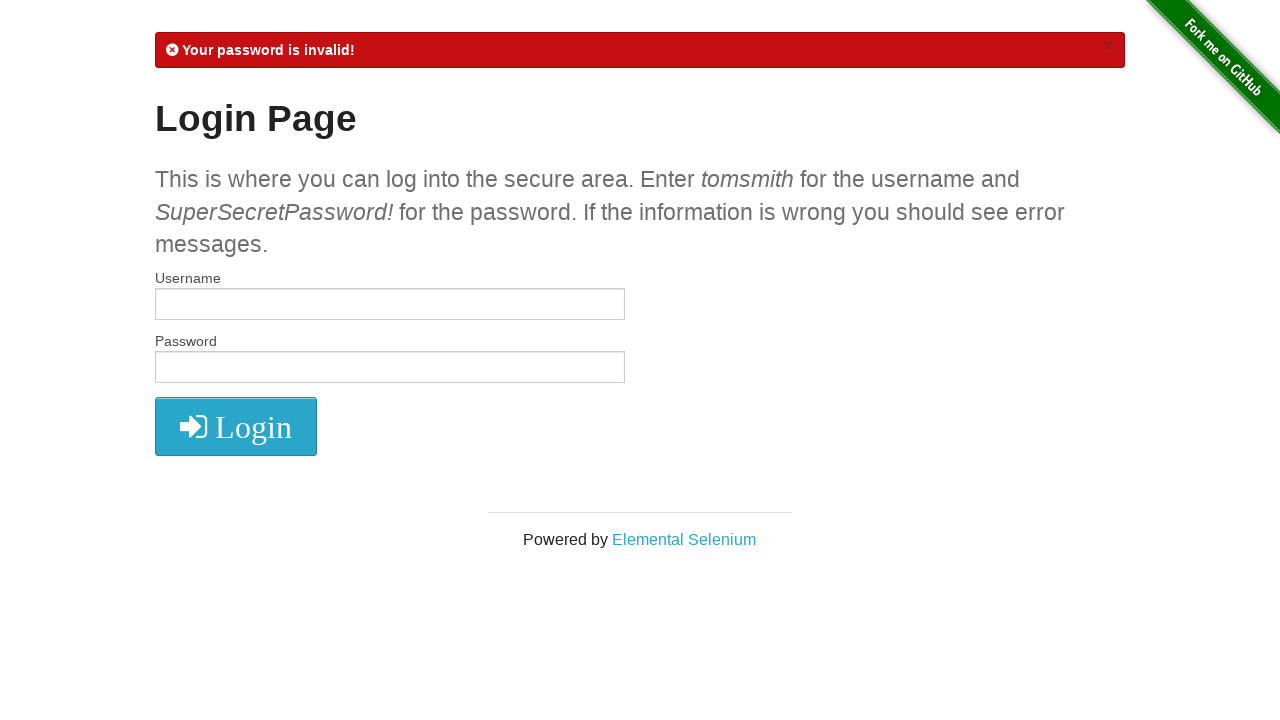

Verified that alert contains 'Your password is invalid!' message
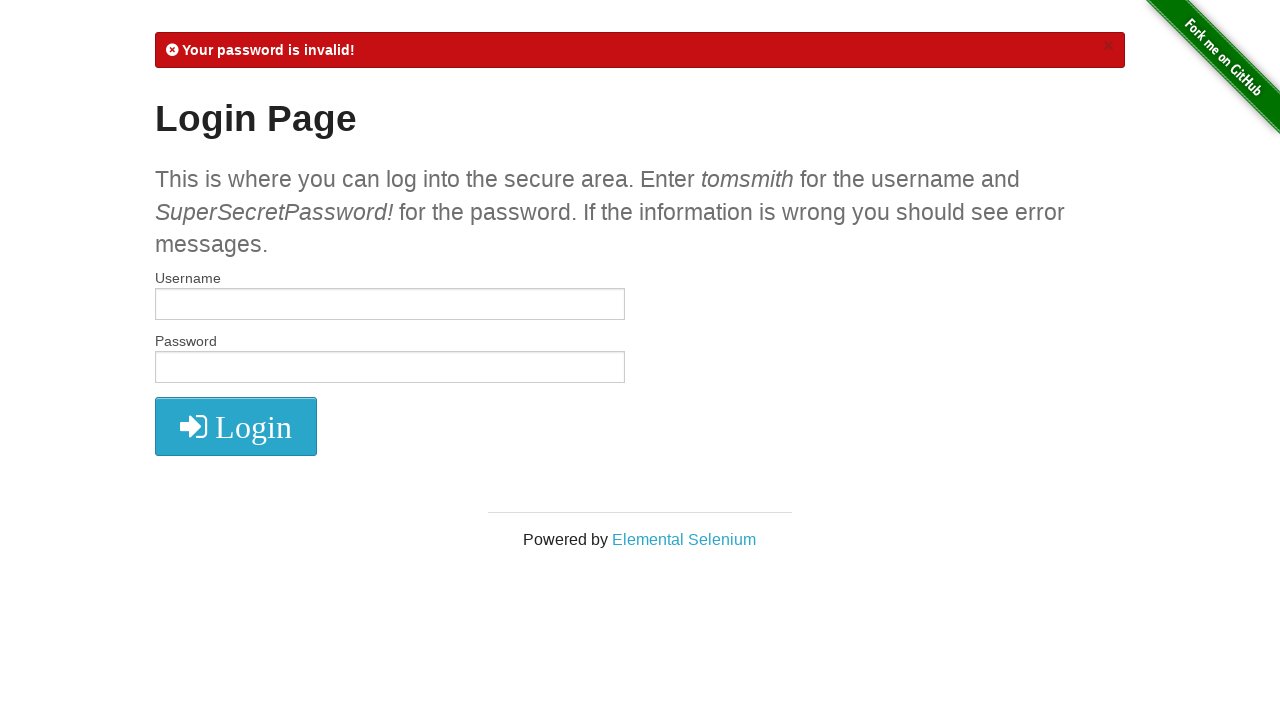

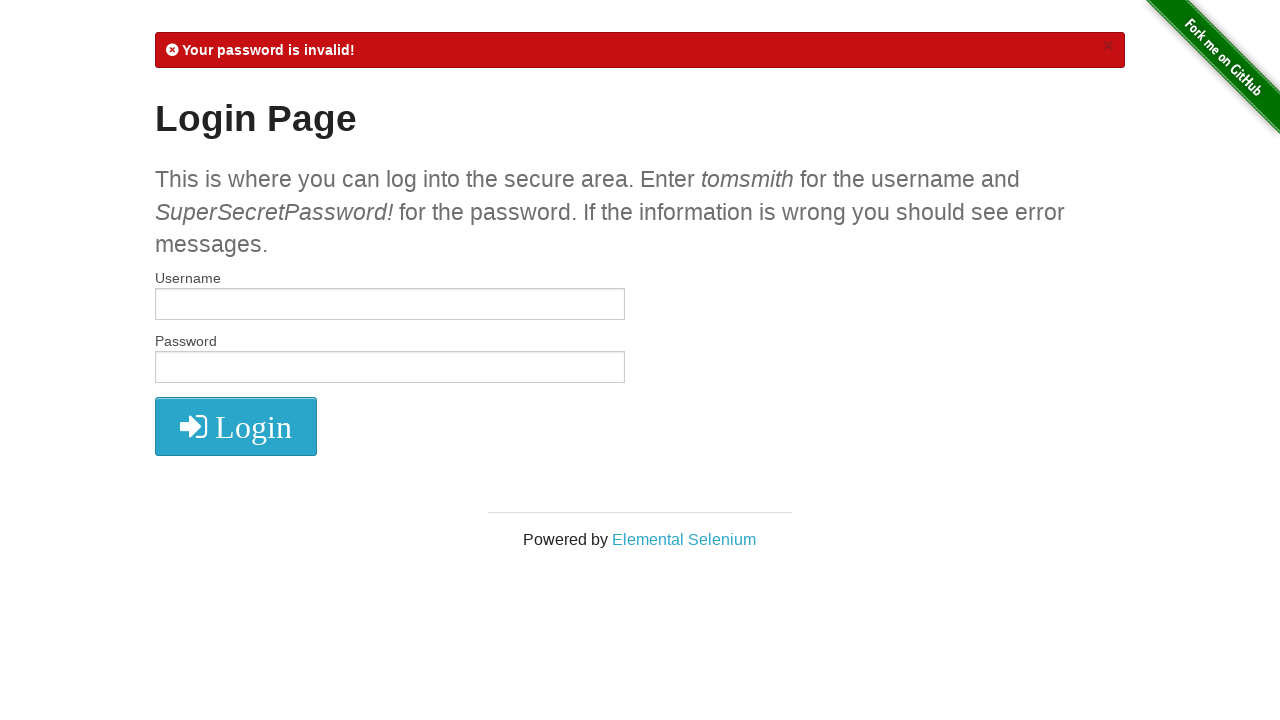